Tests the search functionality on testotomasyonu.com by verifying the title contains "Test", checking the search box is enabled, searching for a product keyword, and then searching for "Nutella" to verify search results behavior.

Starting URL: https://testotomasyonu.com

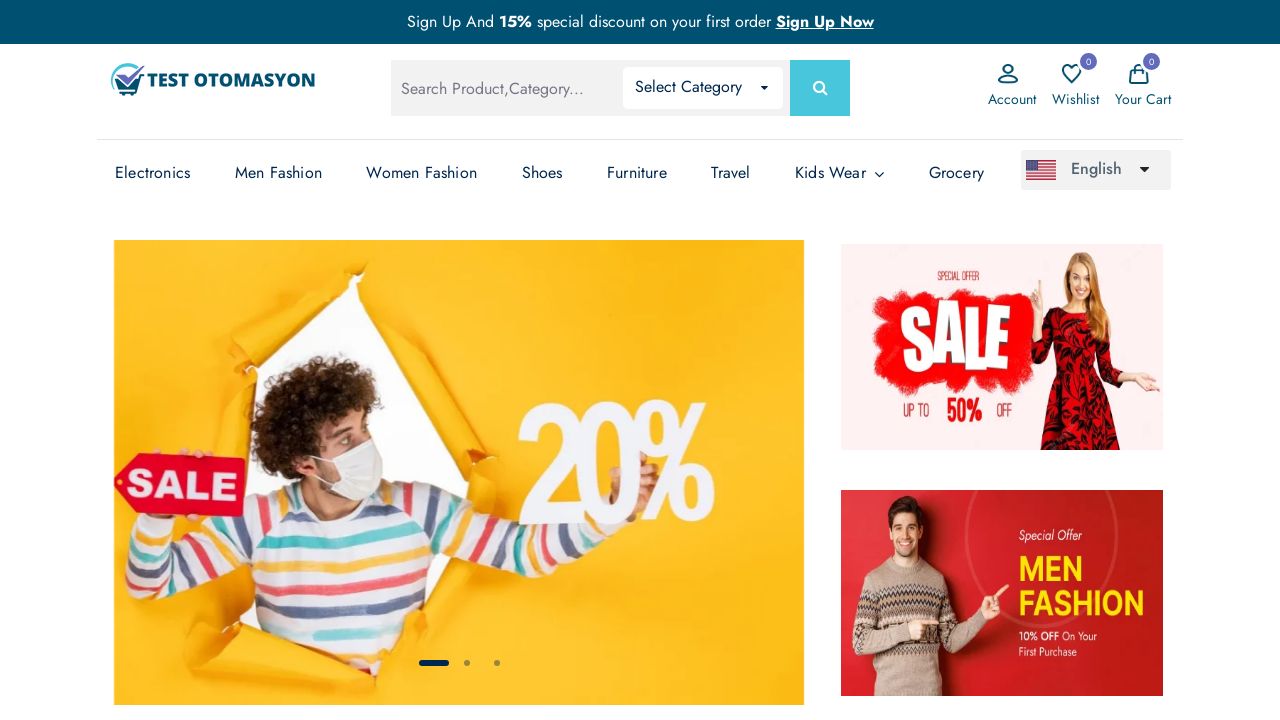

Verified page title contains 'Test'
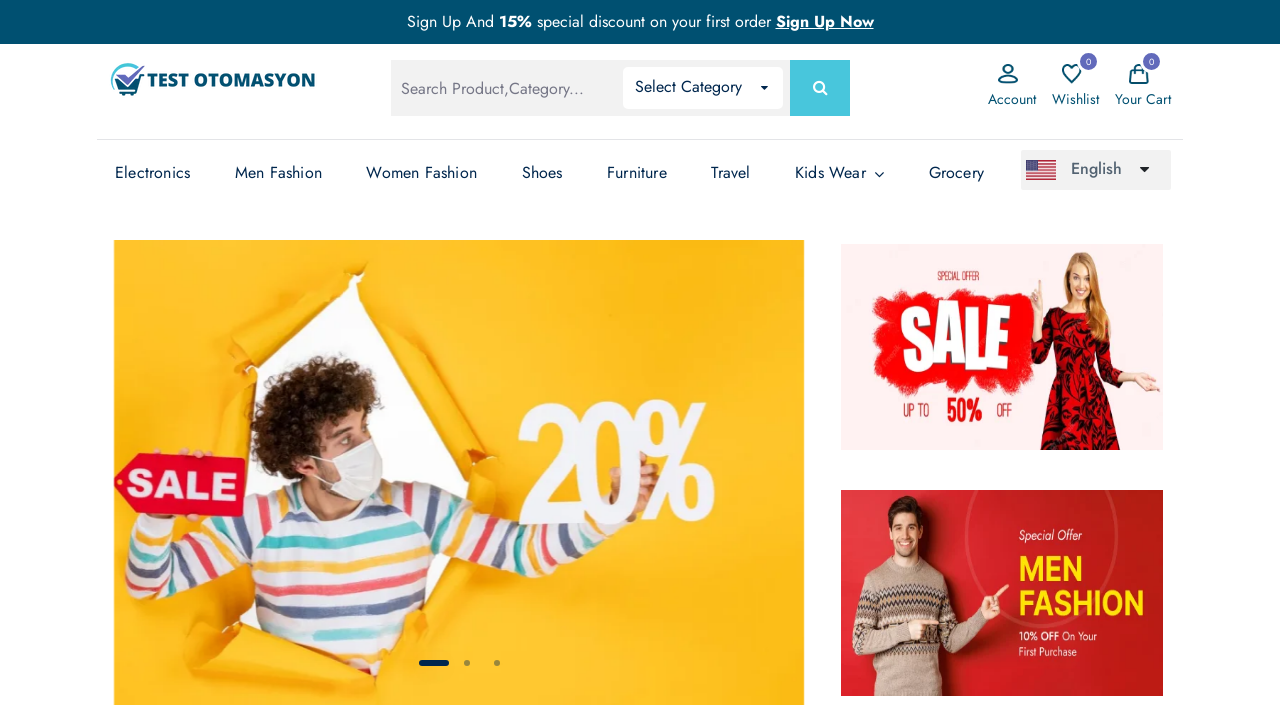

Search box is visible and ready
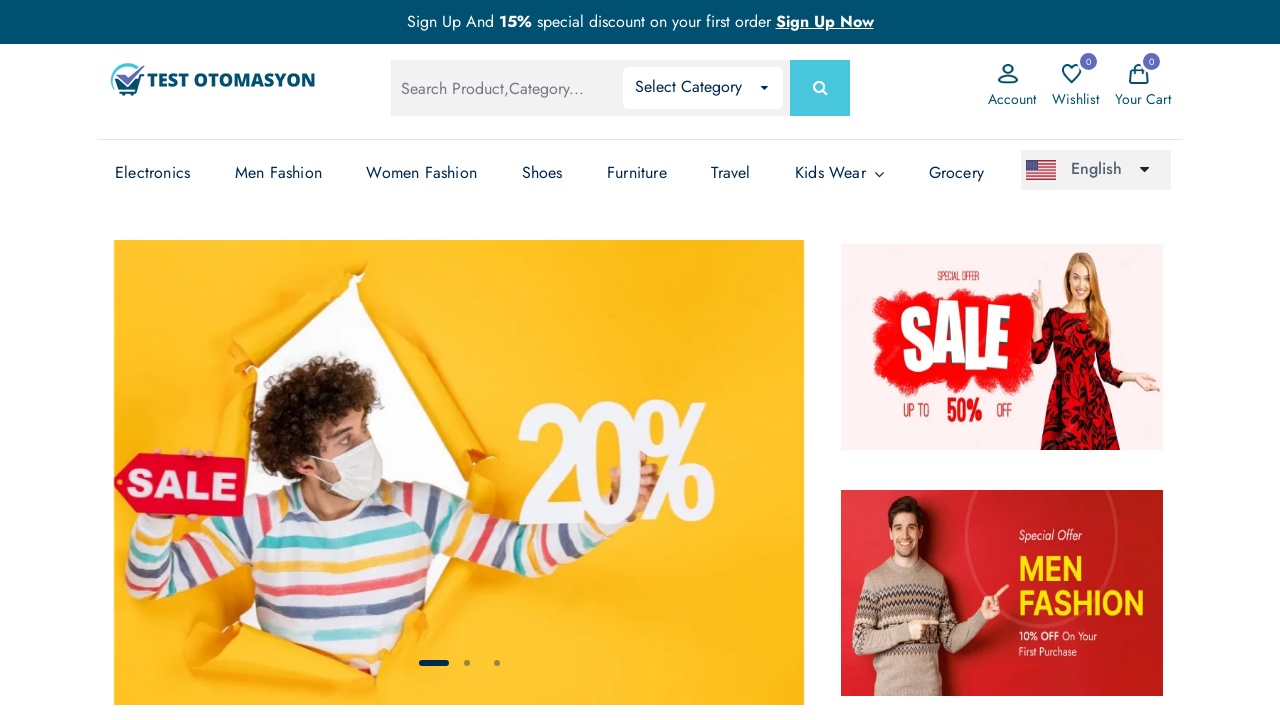

Filled search box with 'phone' on input[type='search'], input[name='s'], .search-input, #search
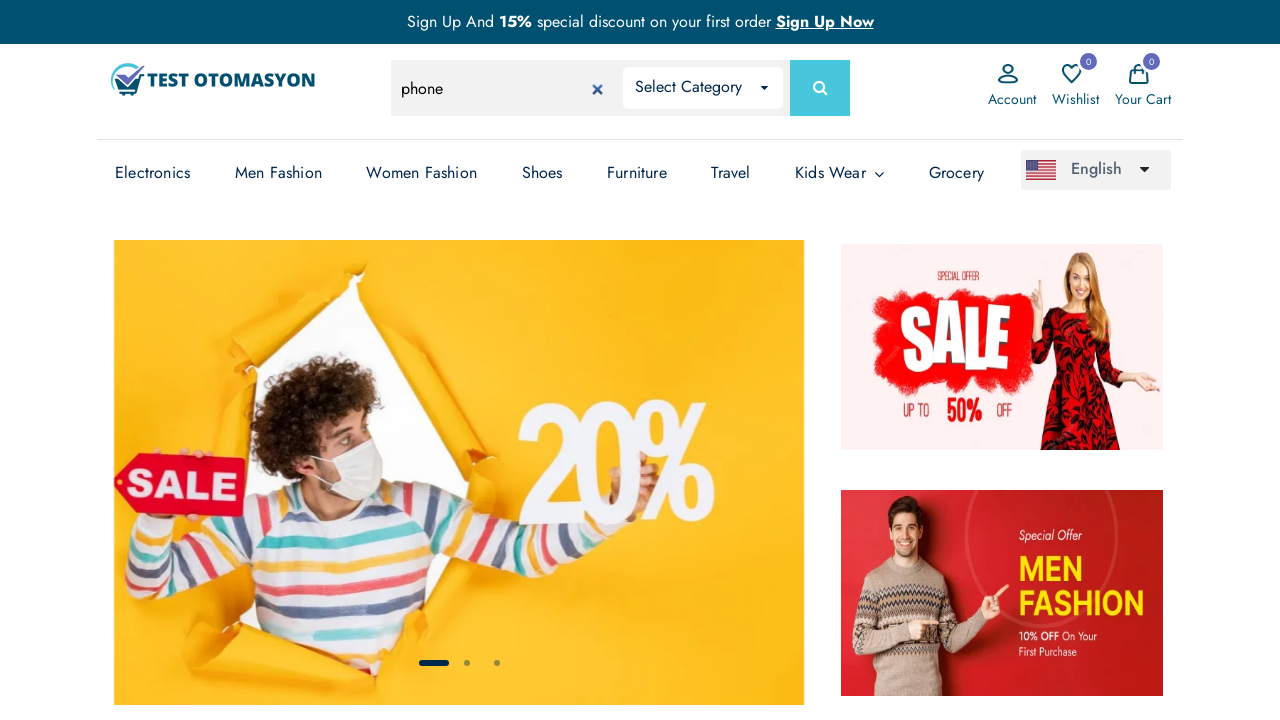

Pressed Enter to search for 'phone' on input[type='search'], input[name='s'], .search-input, #search
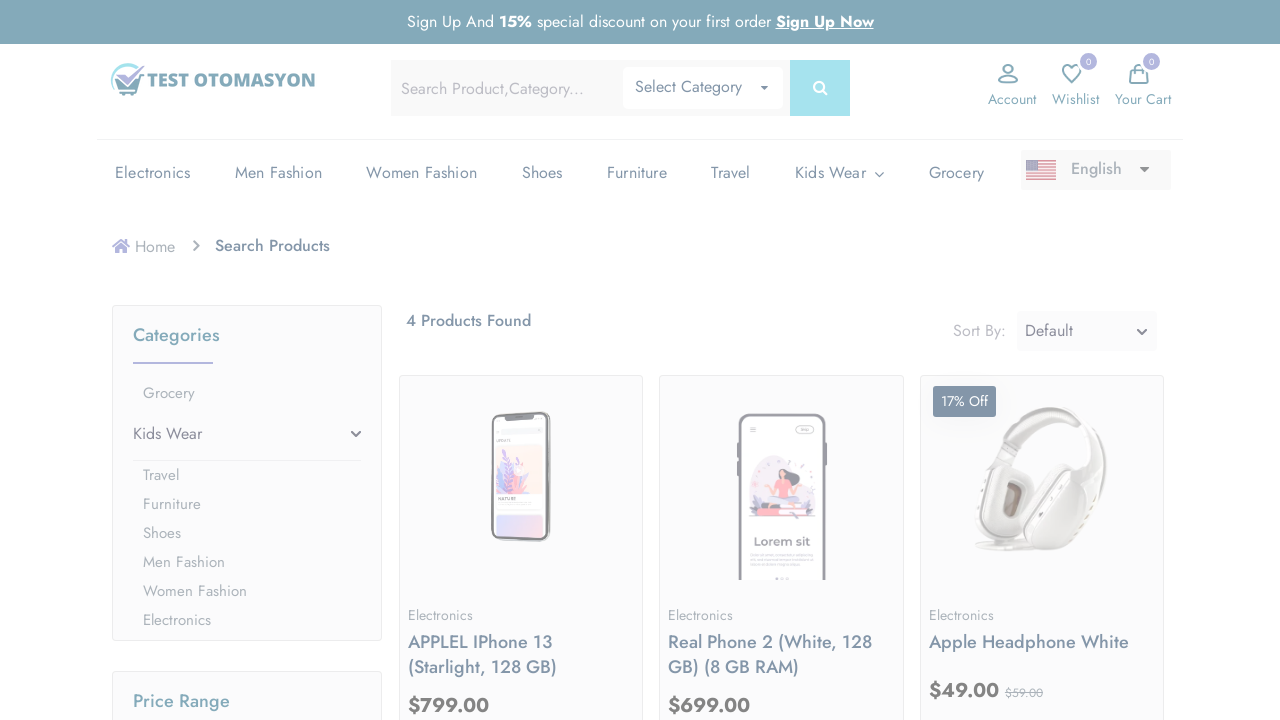

Page loaded after searching for 'phone'
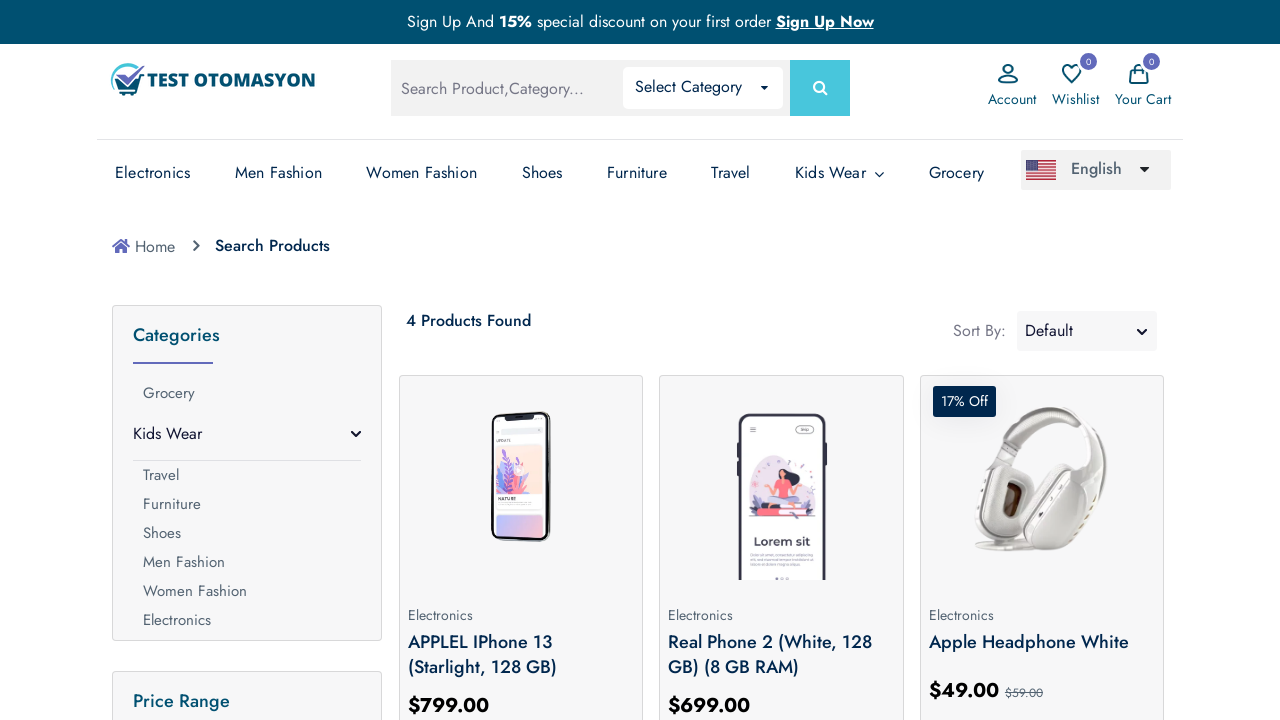

Found 16 product results for 'phone'
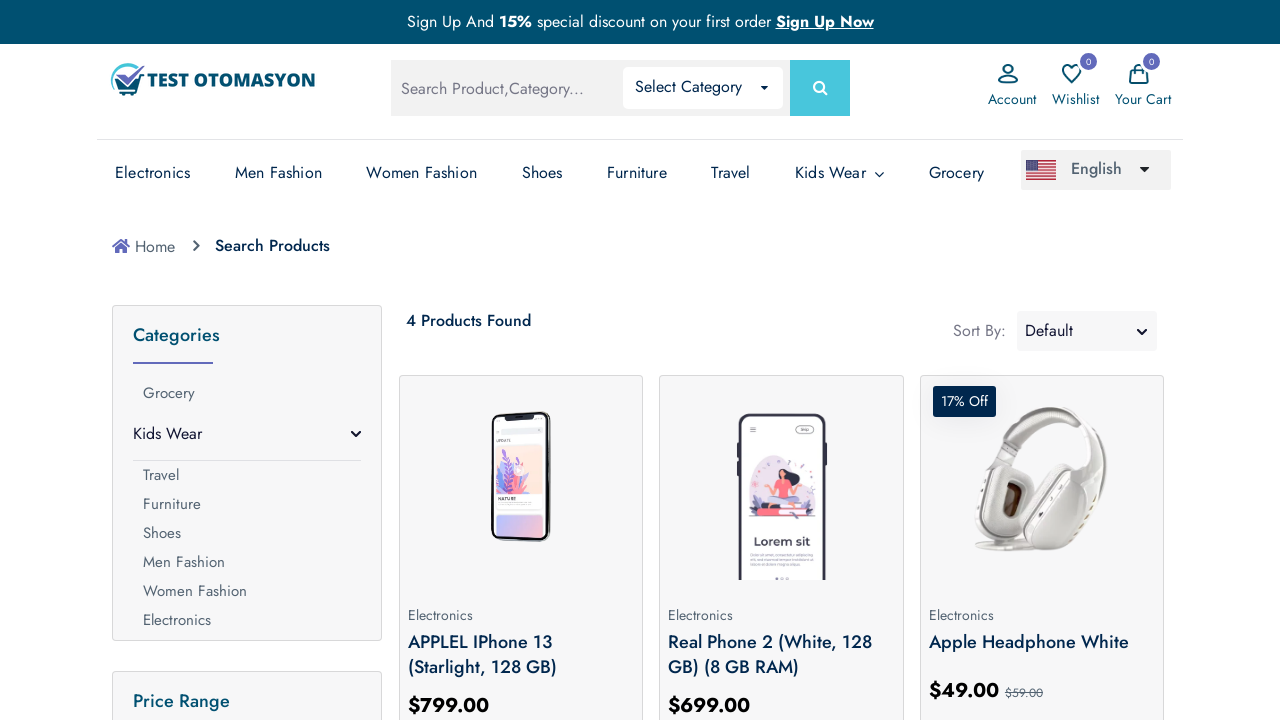

Cleared search box on input[type='search'], input[name='s'], .search-input, #search
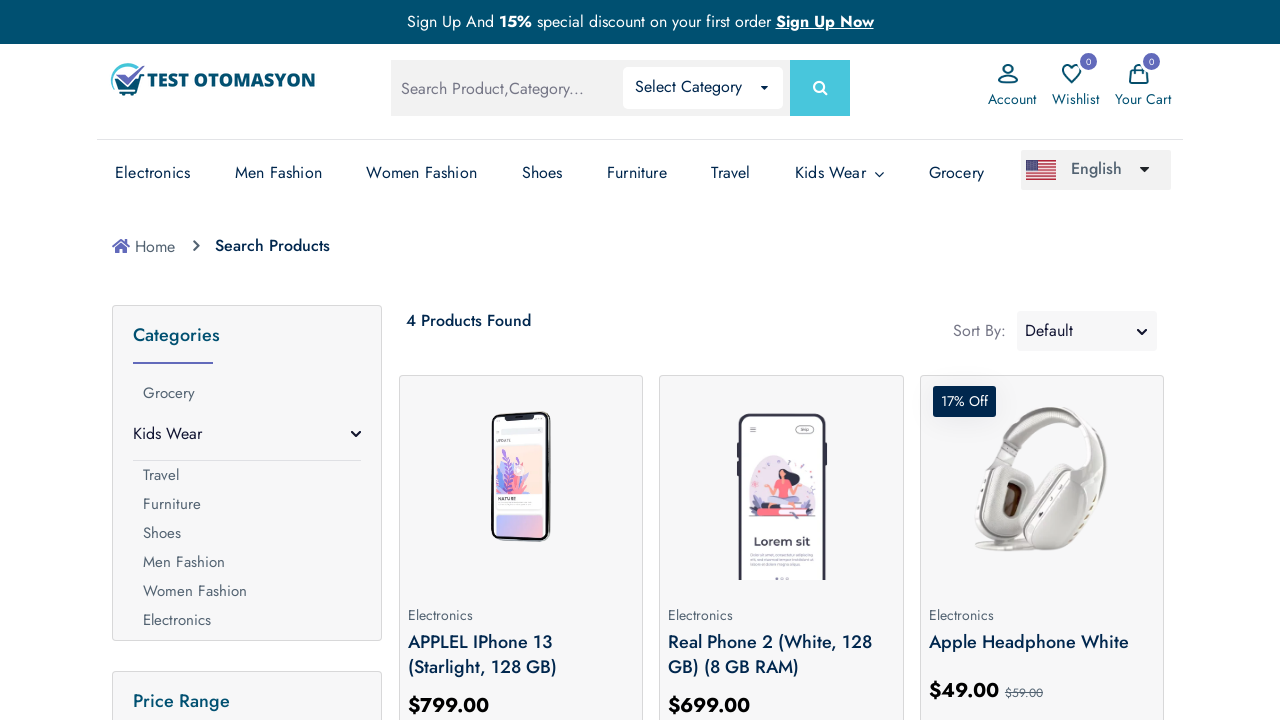

Filled search box with 'Nutella' on input[type='search'], input[name='s'], .search-input, #search
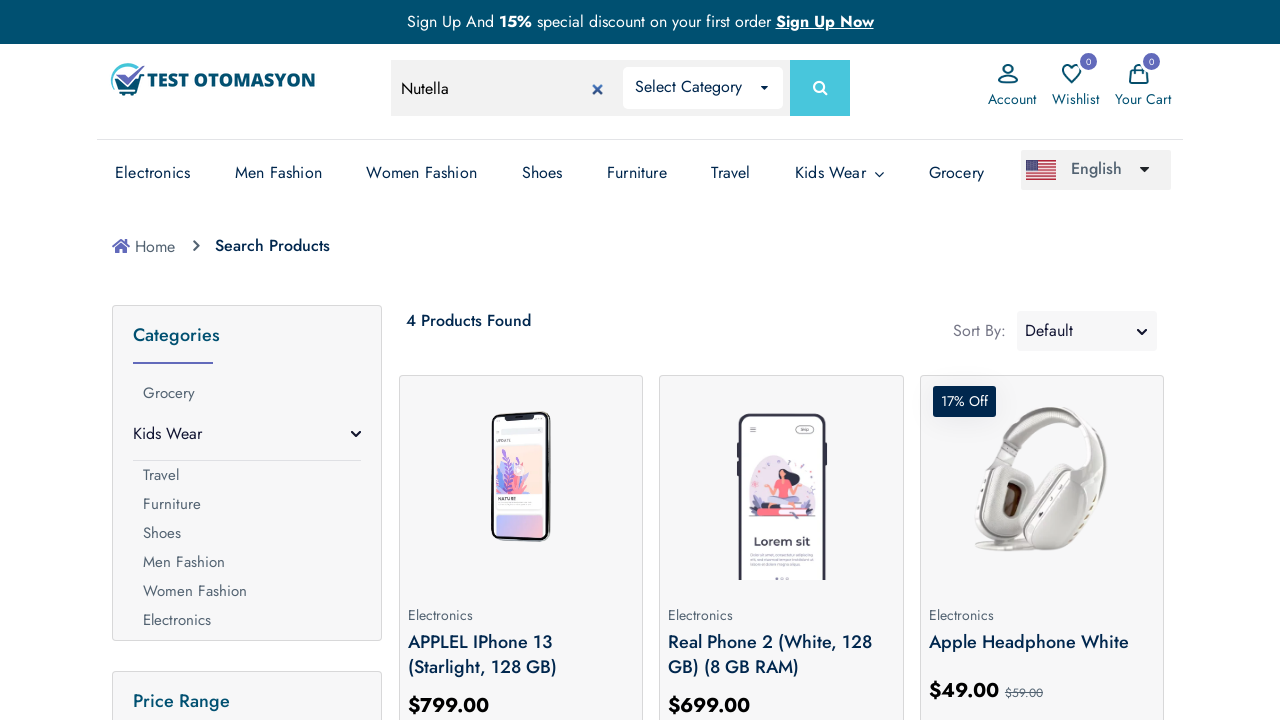

Pressed Enter to search for 'Nutella' on input[type='search'], input[name='s'], .search-input, #search
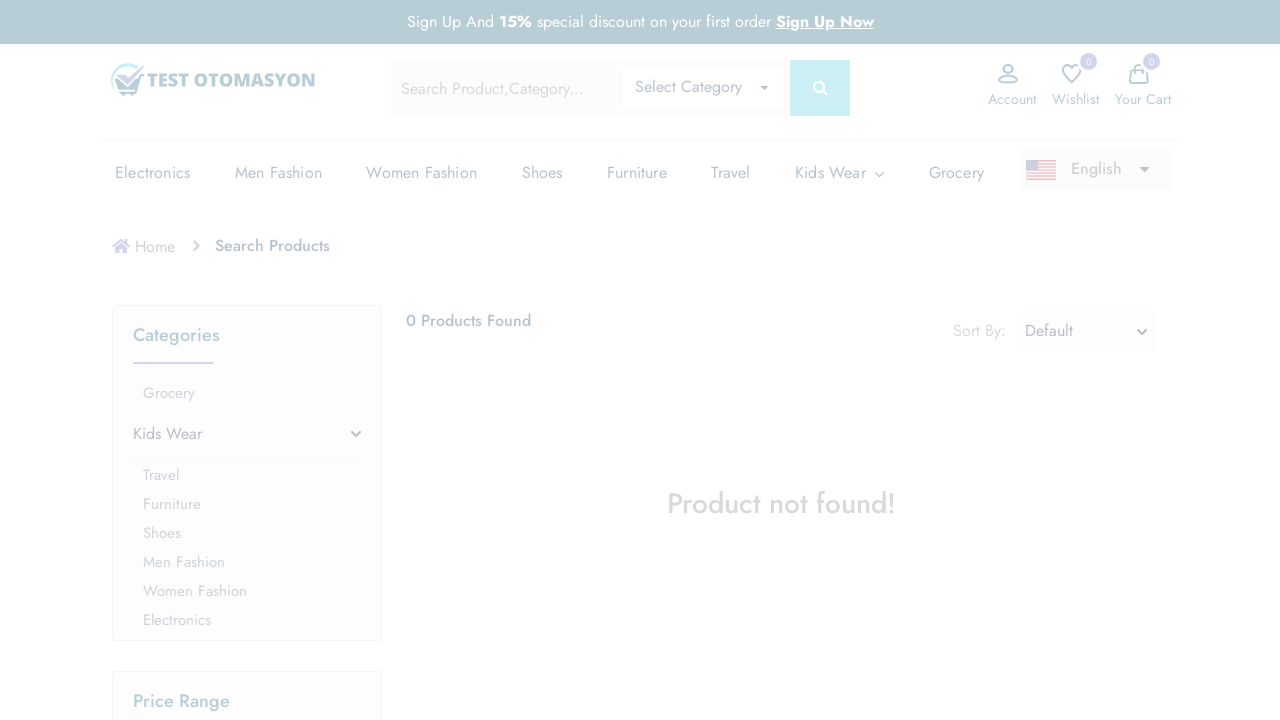

Page loaded after searching for 'Nutella'
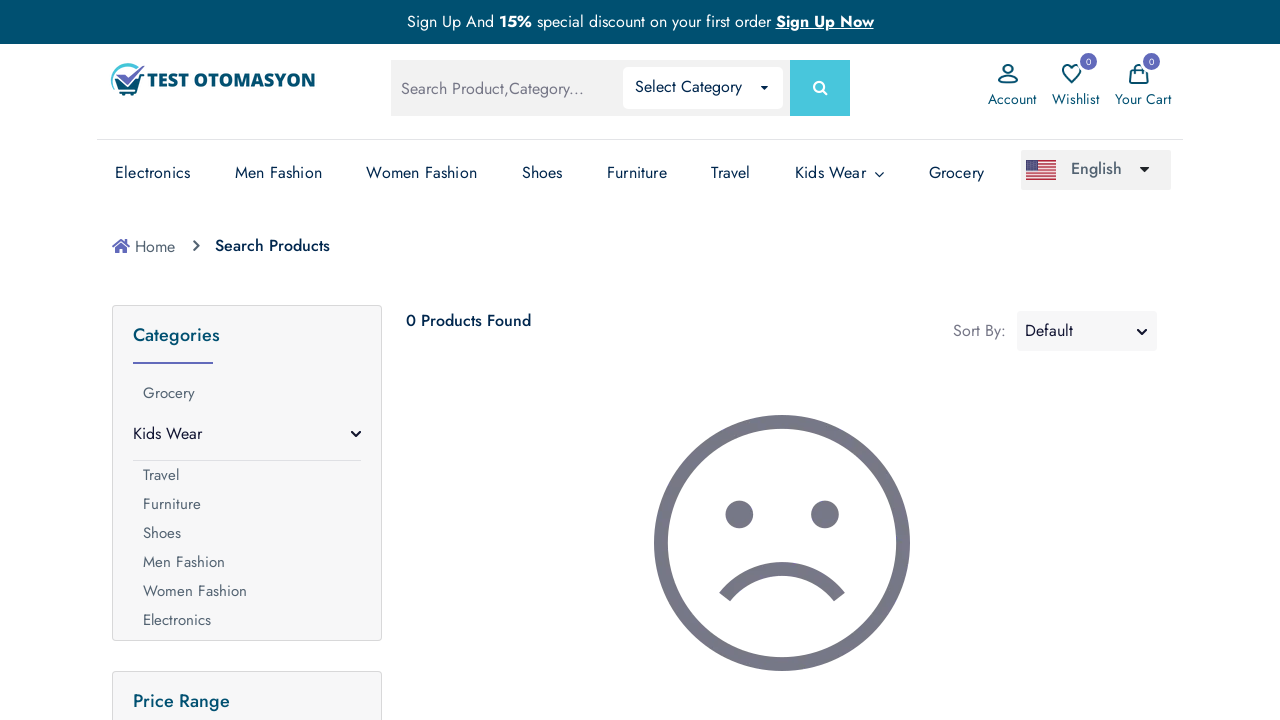

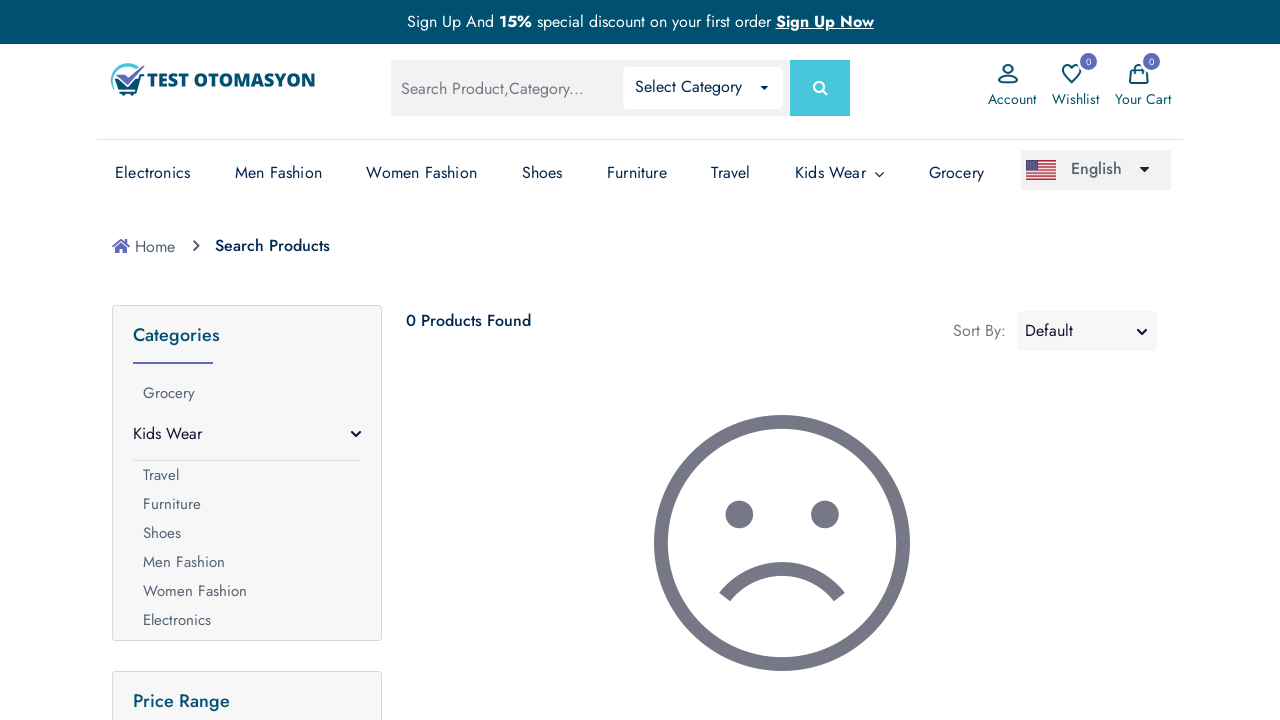